Selects an option from a dropdown menu

Starting URL: https://demoqa.com/select-menu

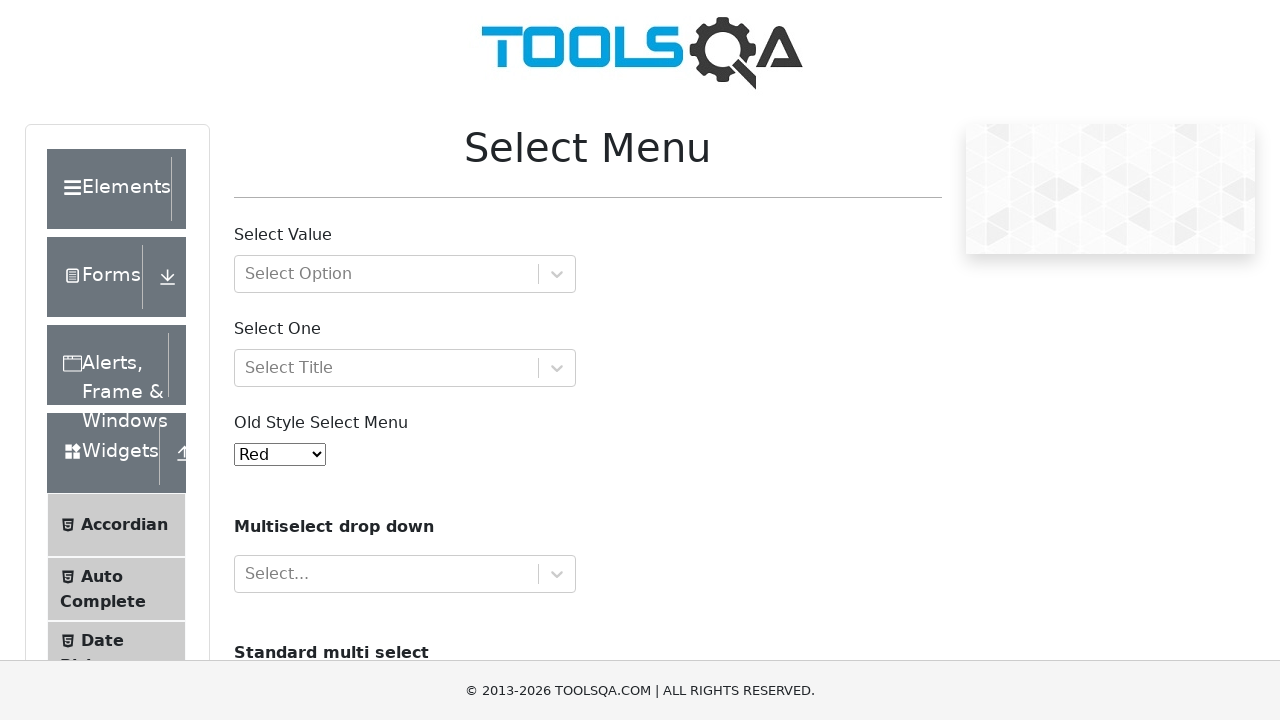

Selected 'White' option from dropdown menu on #oldSelectMenu
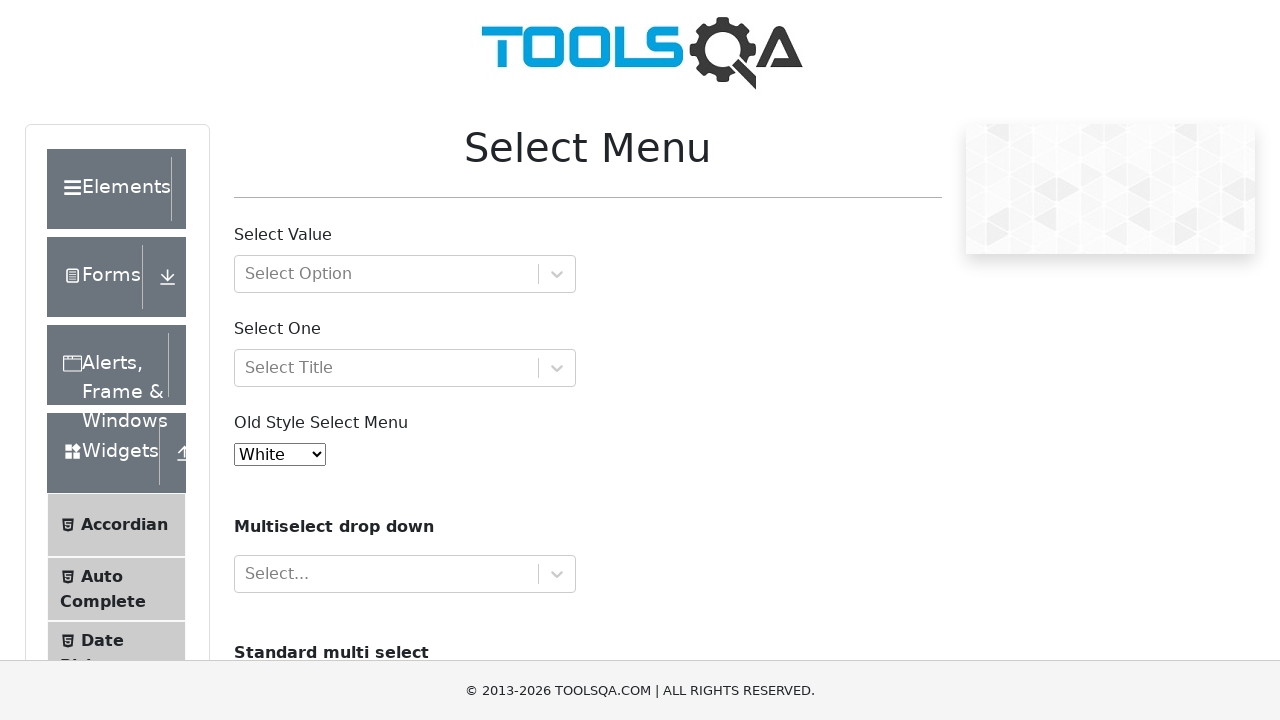

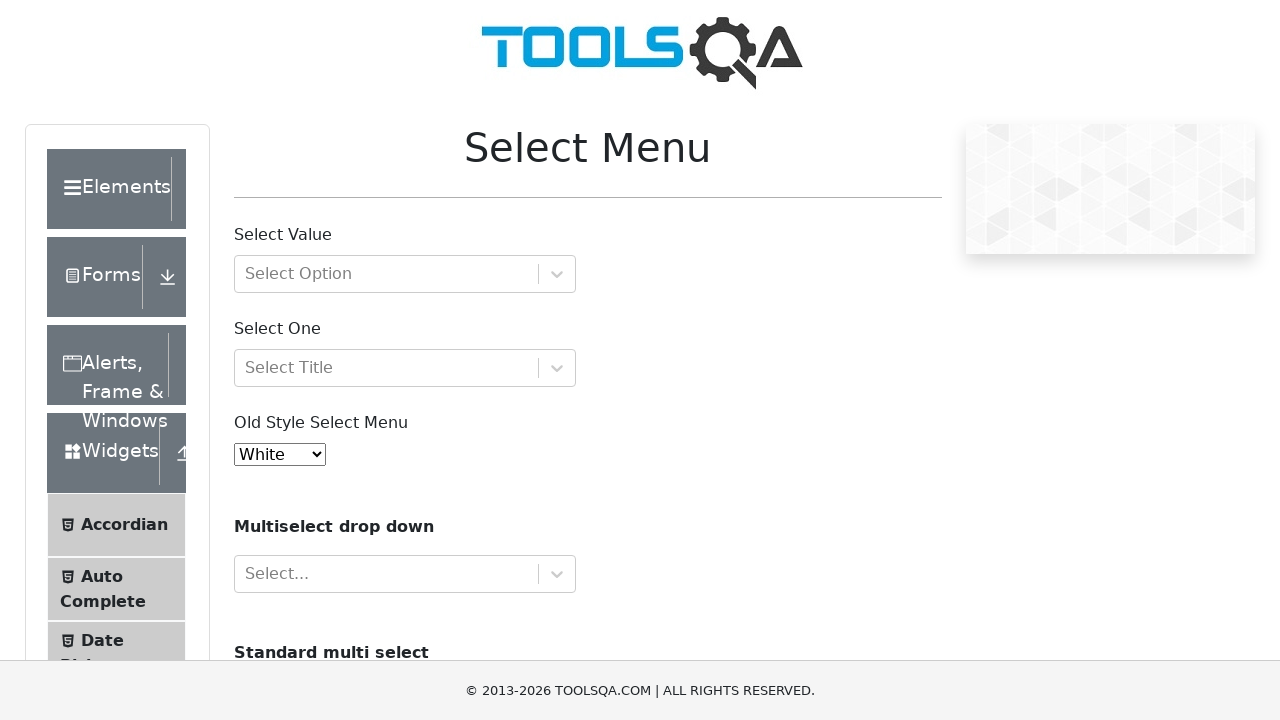